Tests unchecking all items after marking them as completed

Starting URL: https://demo.playwright.dev/todomvc

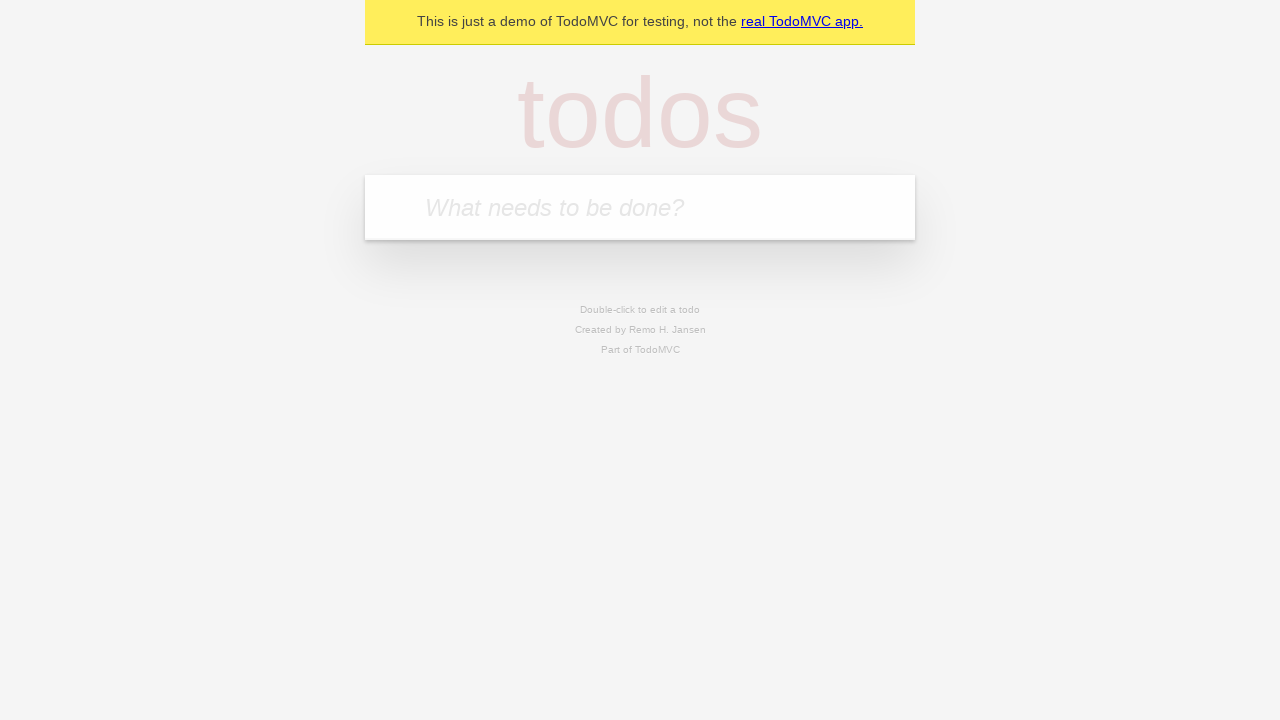

Filled first todo item with 'buy some cheese' on .new-todo
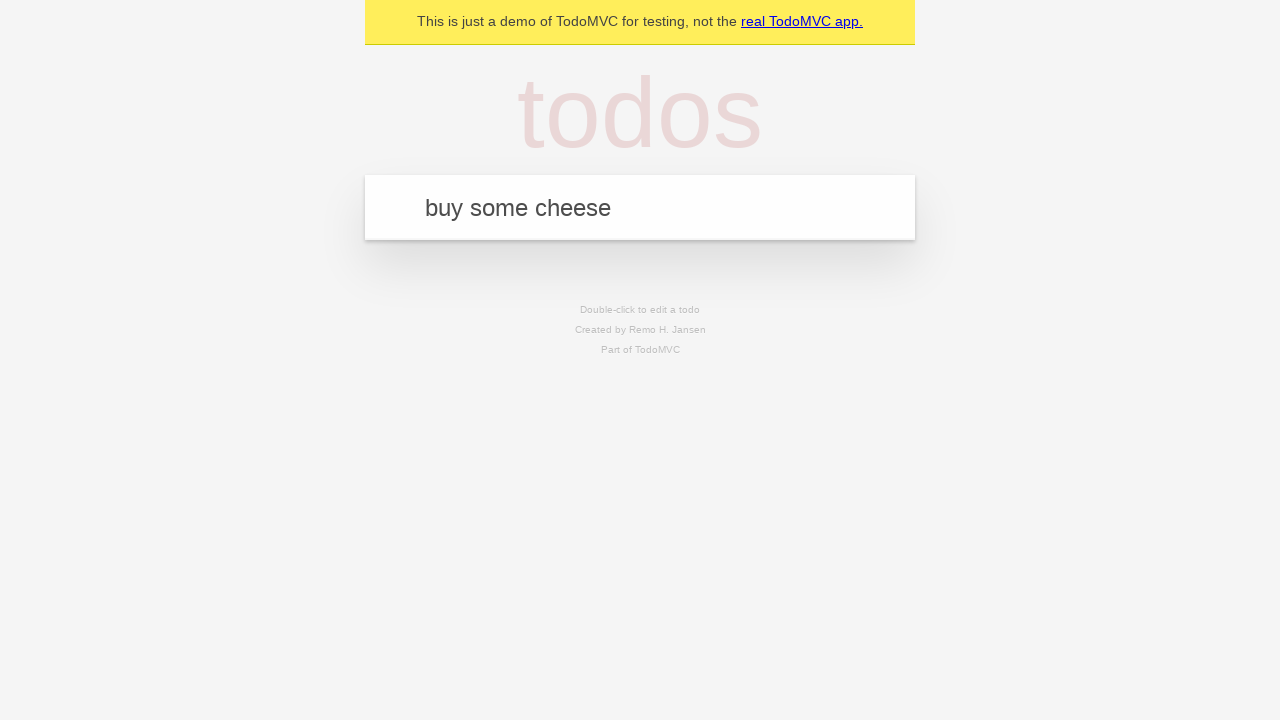

Pressed Enter to create first todo item on .new-todo
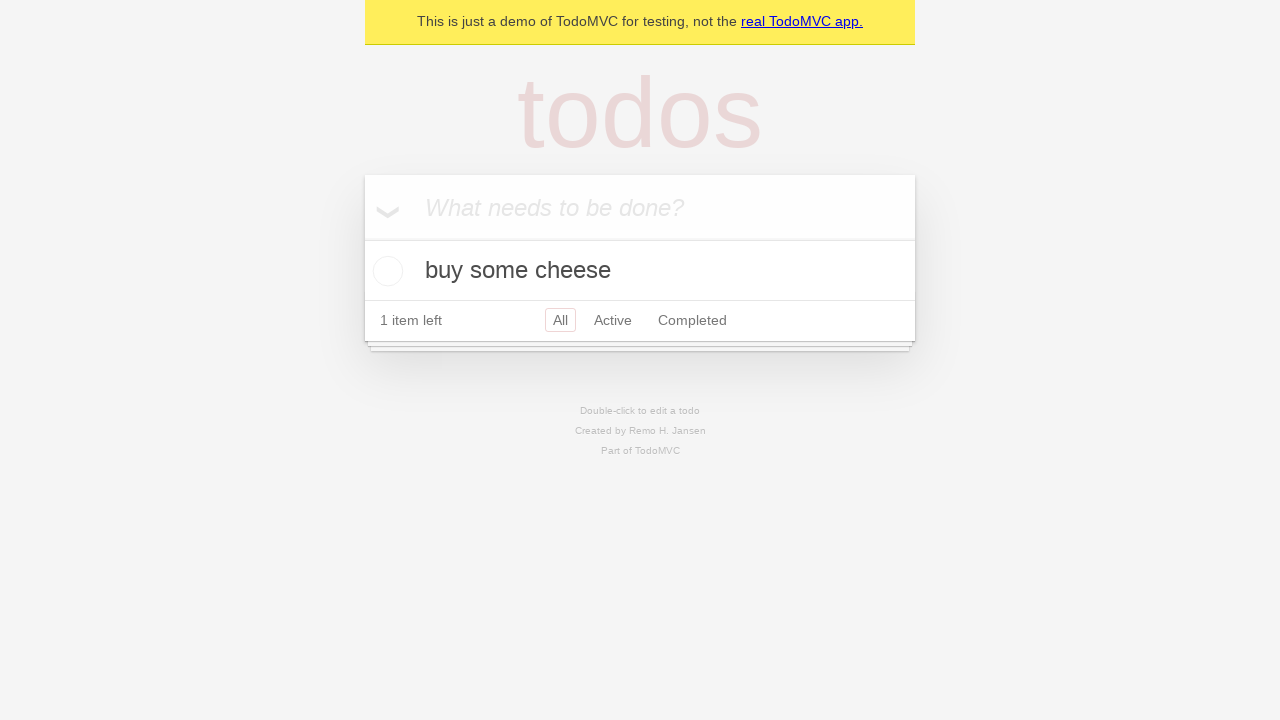

Filled second todo item with 'feed the cat' on .new-todo
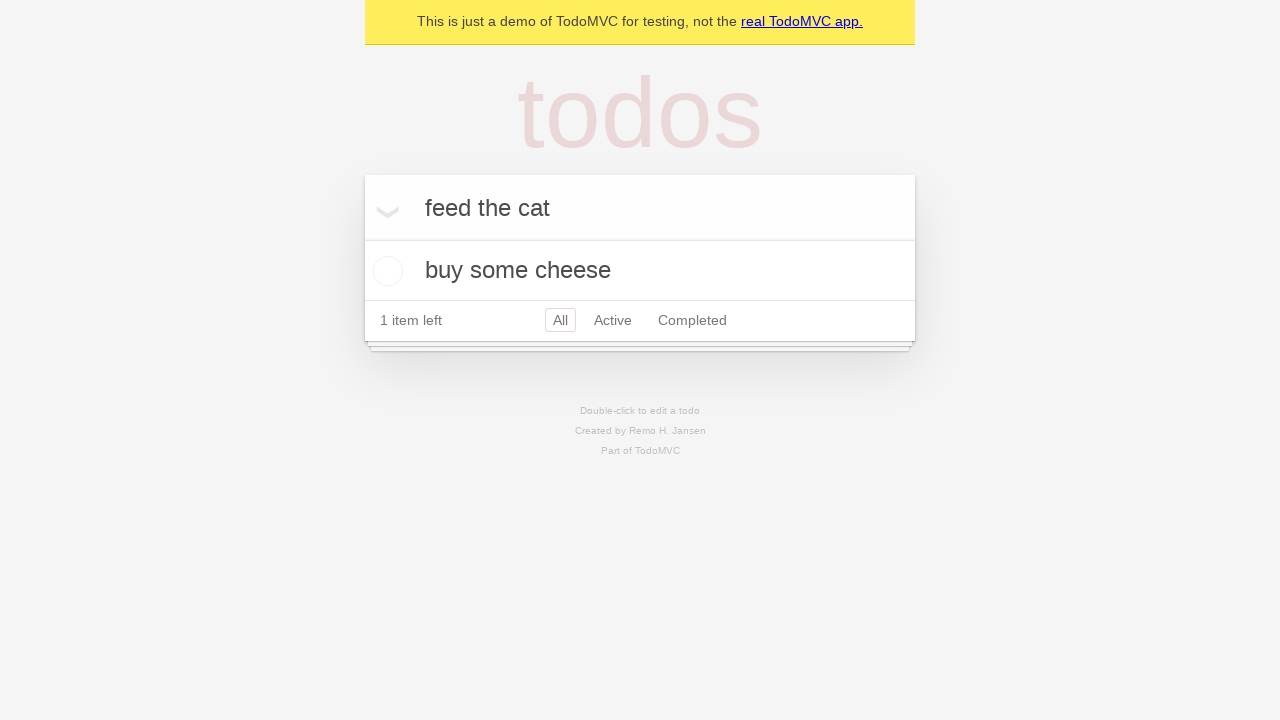

Pressed Enter to create second todo item on .new-todo
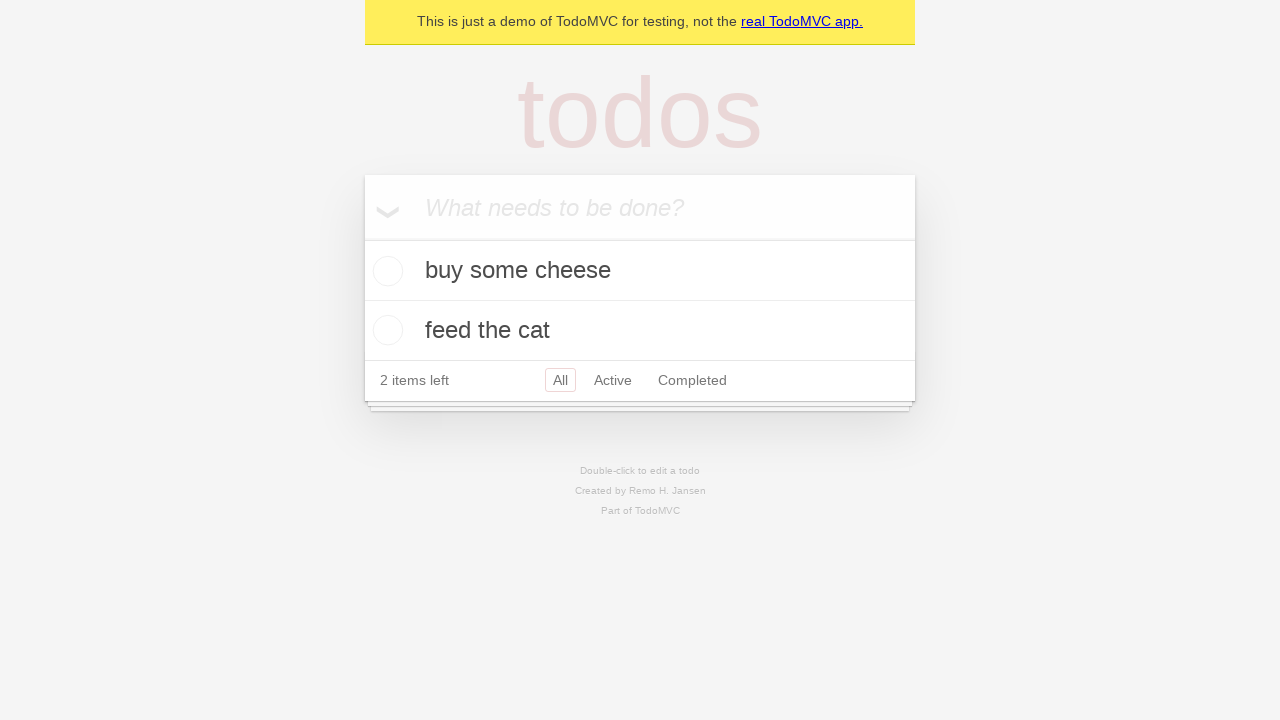

Filled third todo item with 'book a doctors appointment' on .new-todo
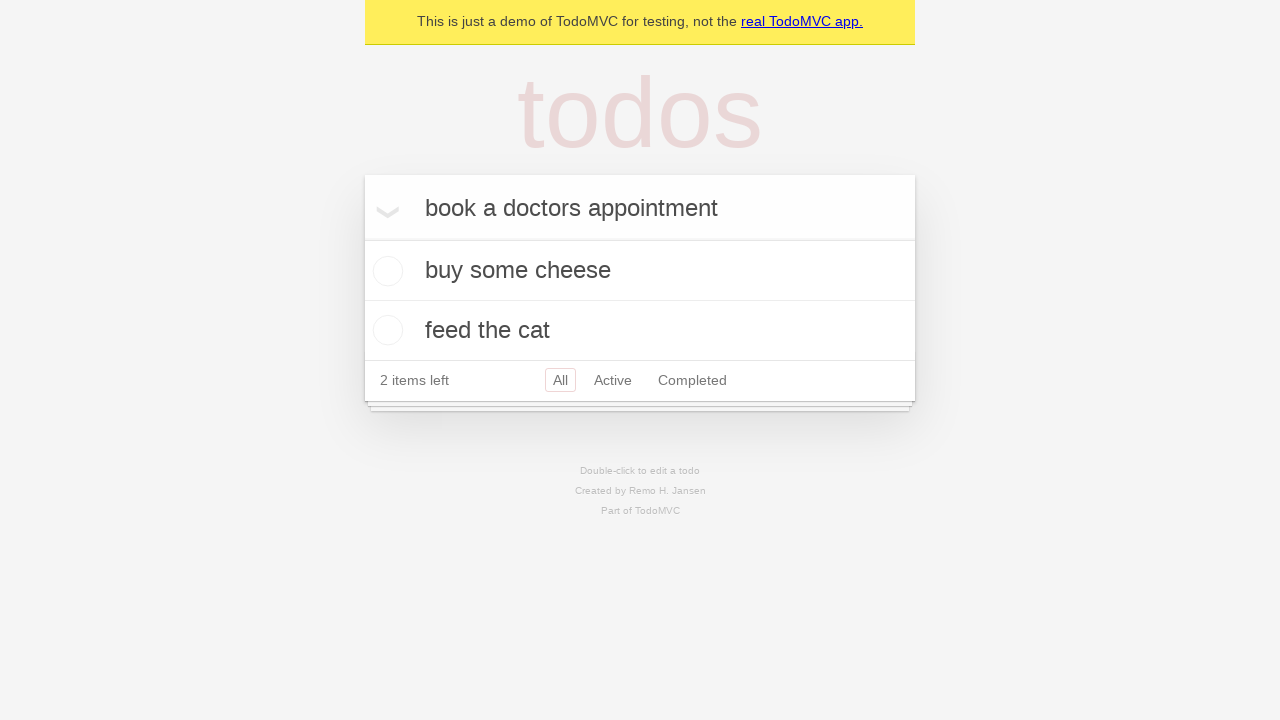

Pressed Enter to create third todo item on .new-todo
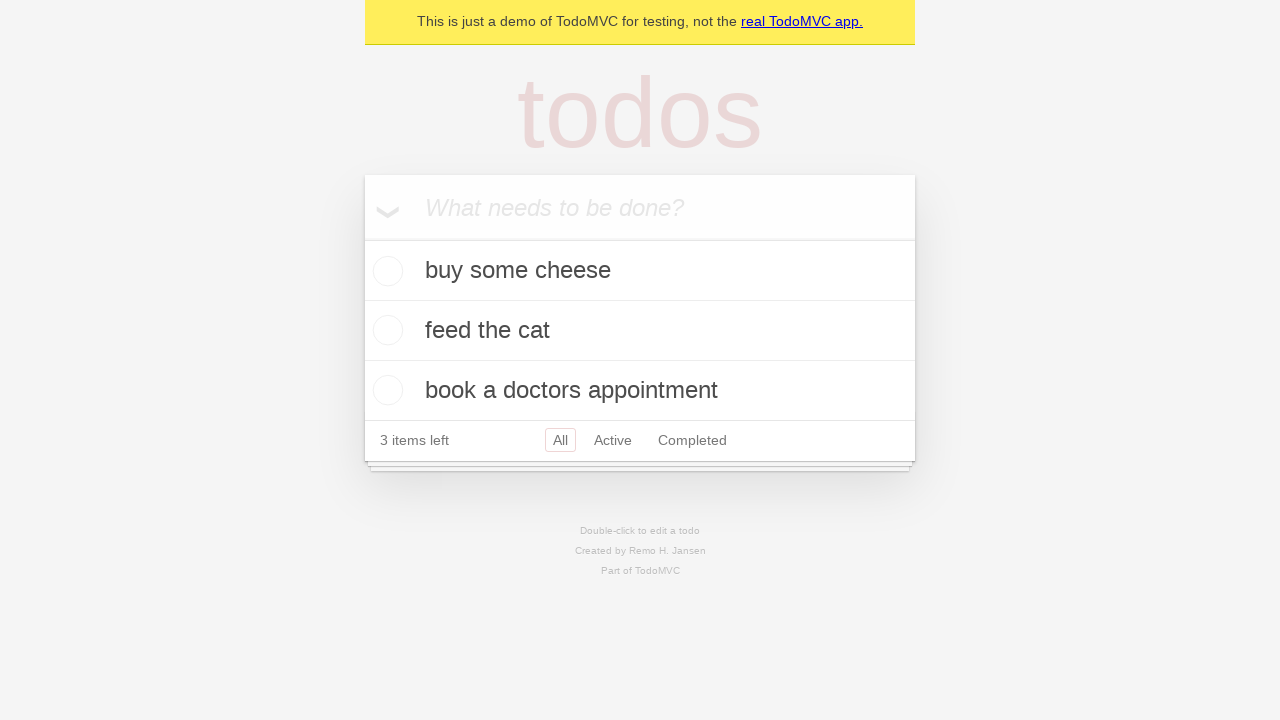

Checked toggle-all to mark all items as completed at (362, 238) on .toggle-all
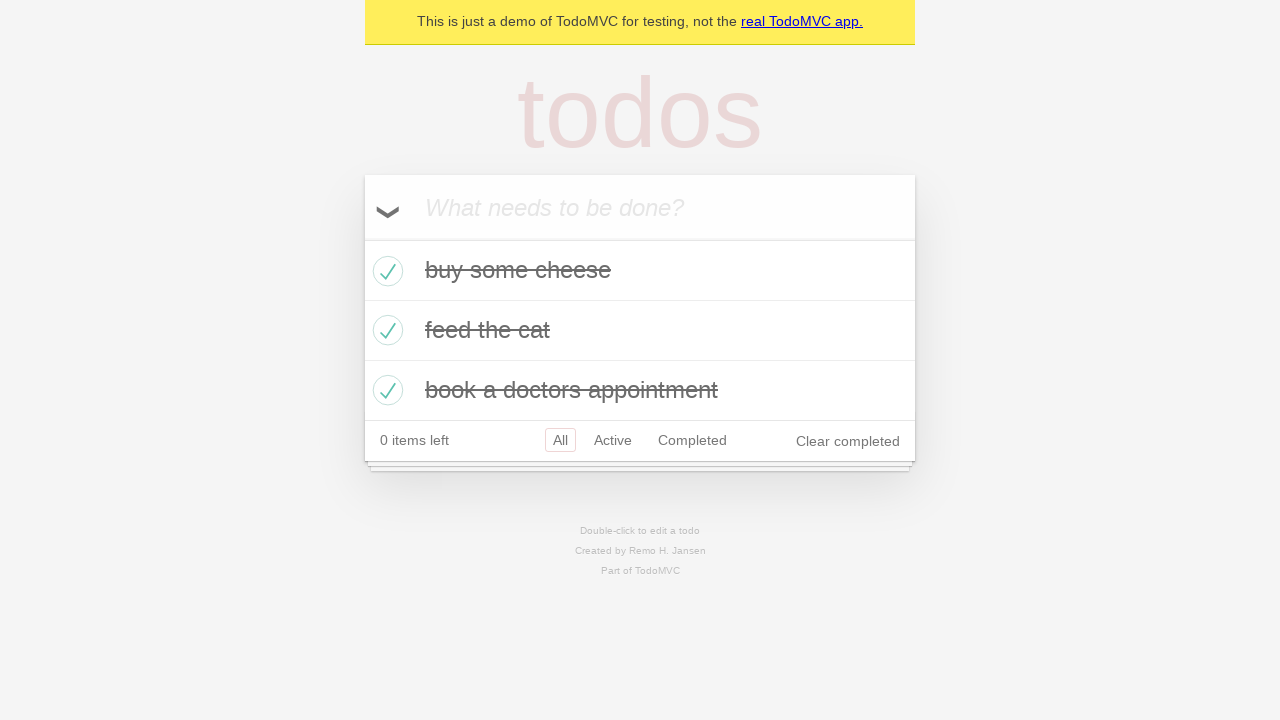

Unchecked toggle-all to clear the complete state of all items at (362, 238) on .toggle-all
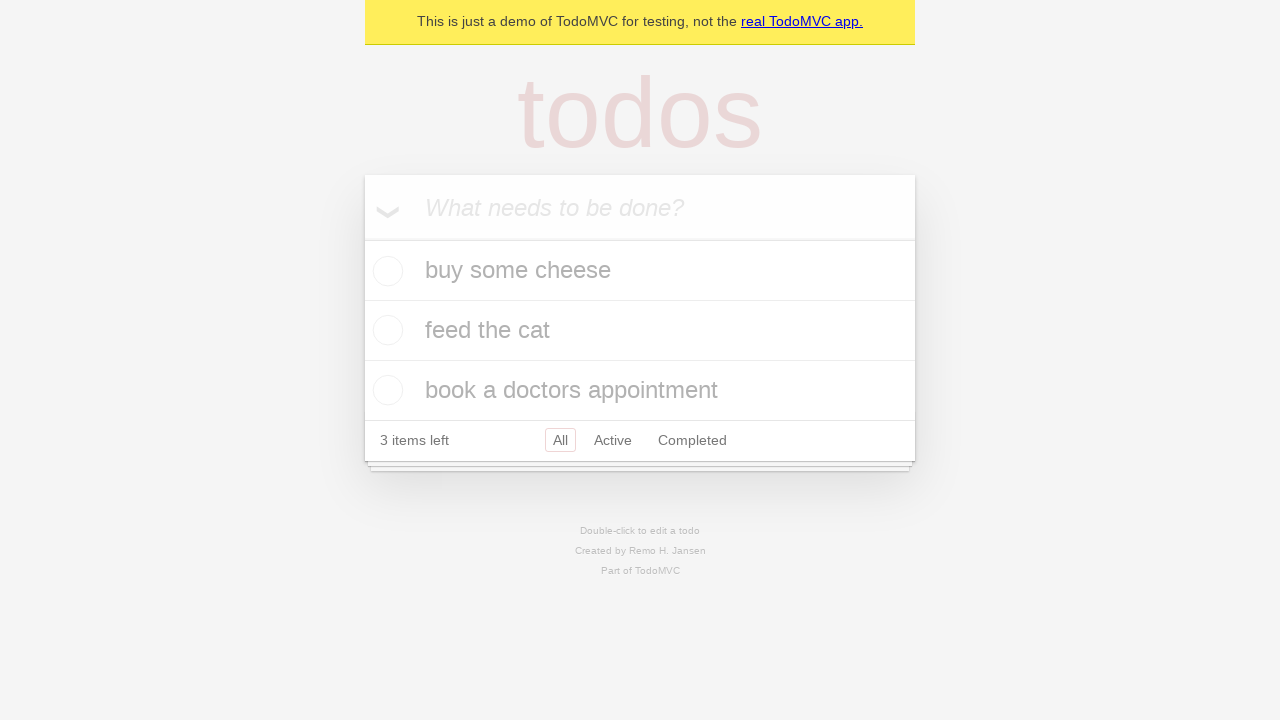

Waited for todo list items to be visible after unchecking all
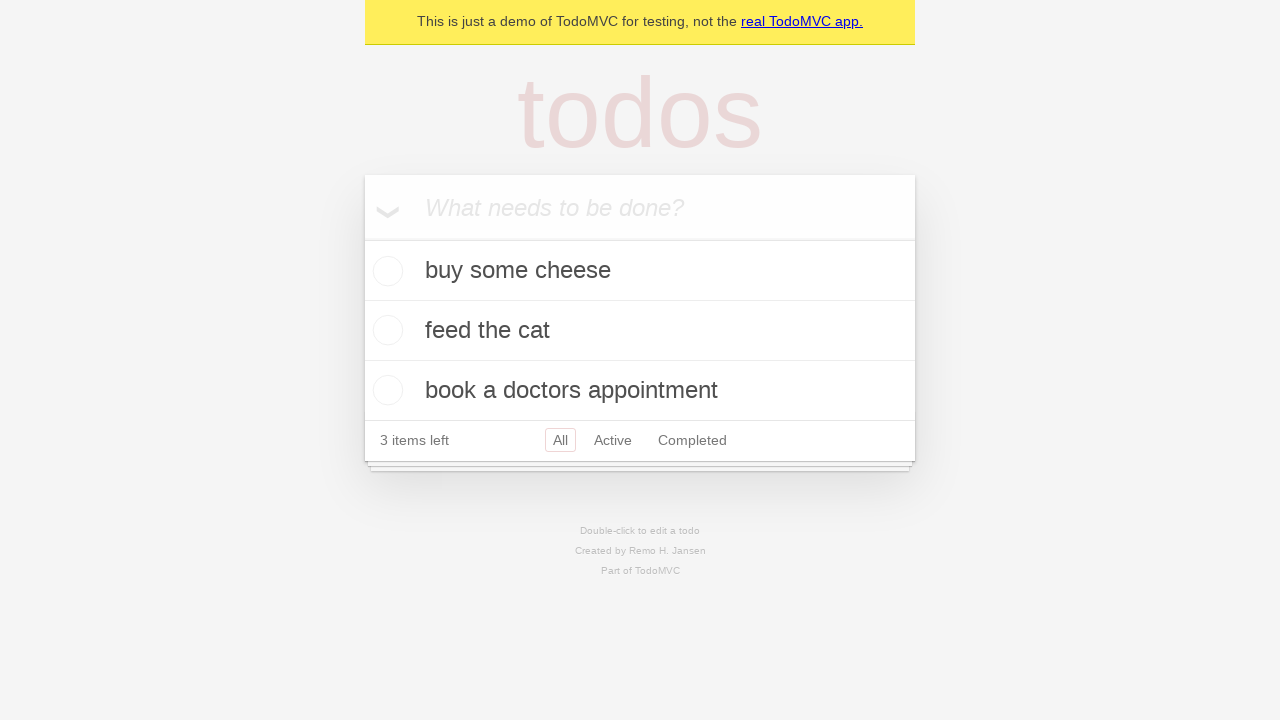

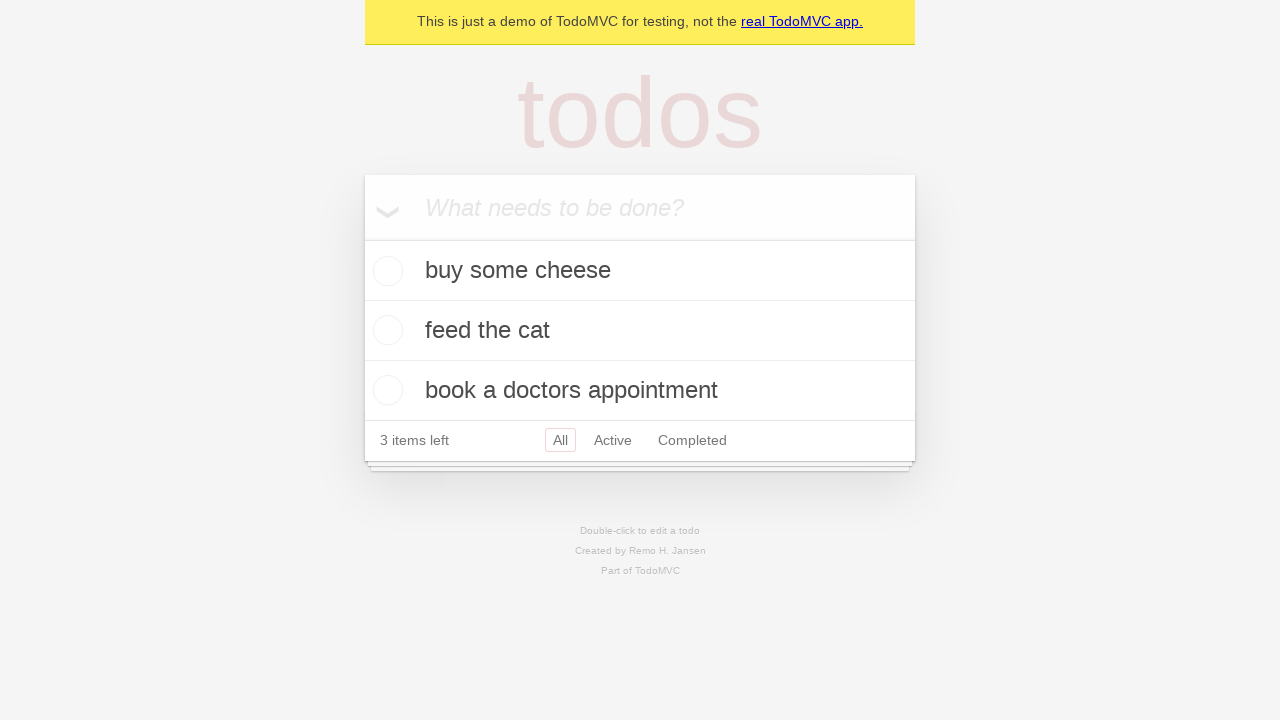